Tests Delta Airlines calendar date picker by selecting departure date (August 13) and return date (November 30) using the calendar navigation

Starting URL: http://delta.com

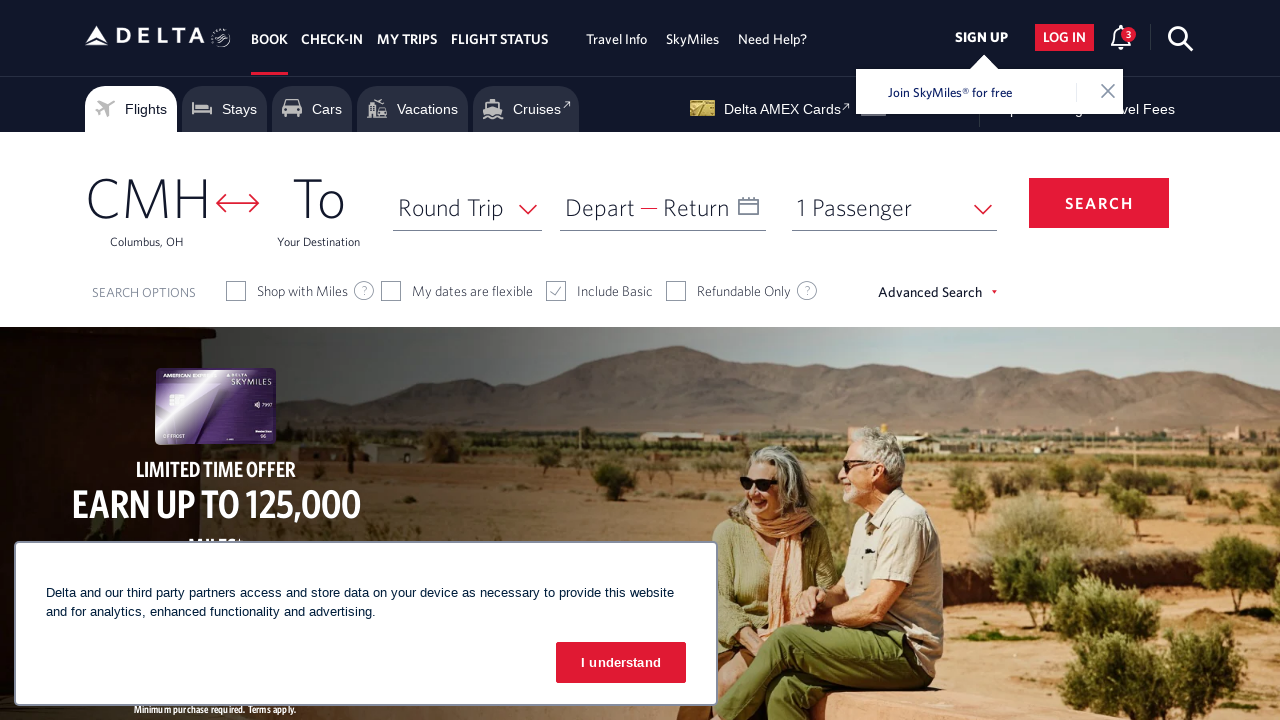

Clicked departure date field to open calendar at (663, 207) on #input_departureDate_1
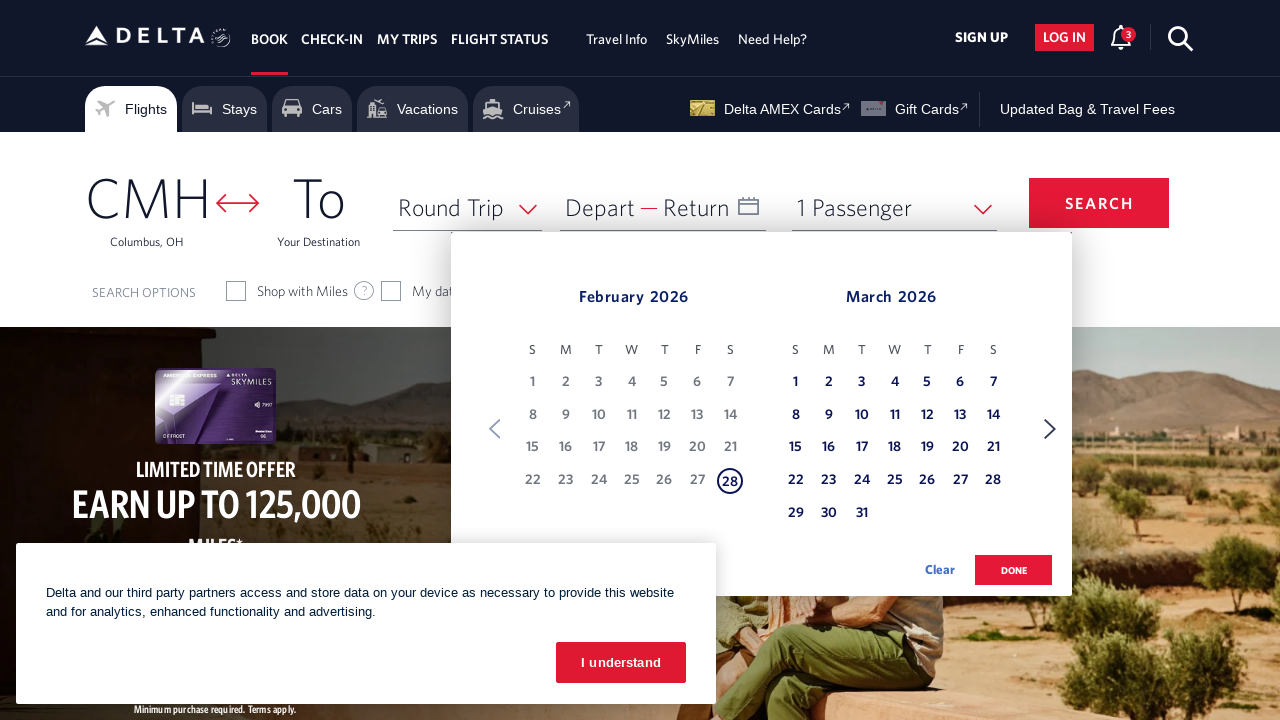

Clicked Next button to navigate calendar forward at (1050, 429) on xpath=//span[text()='Next']
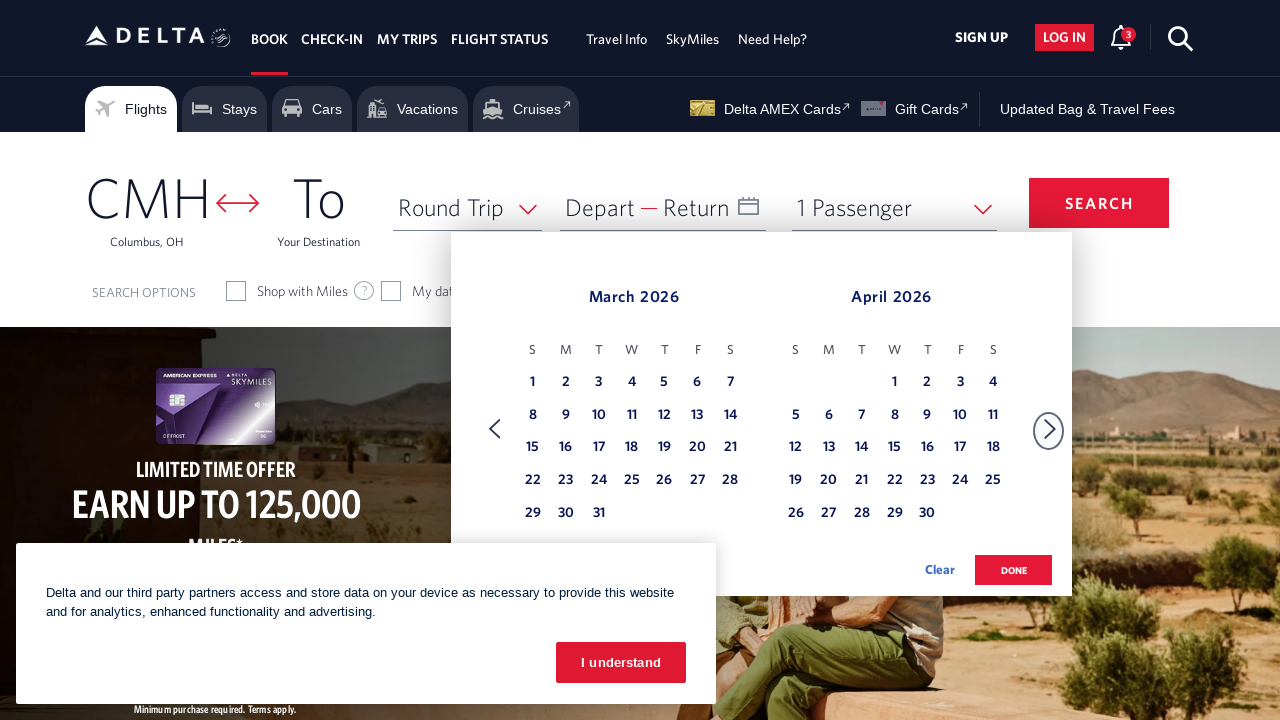

Waited for calendar animation
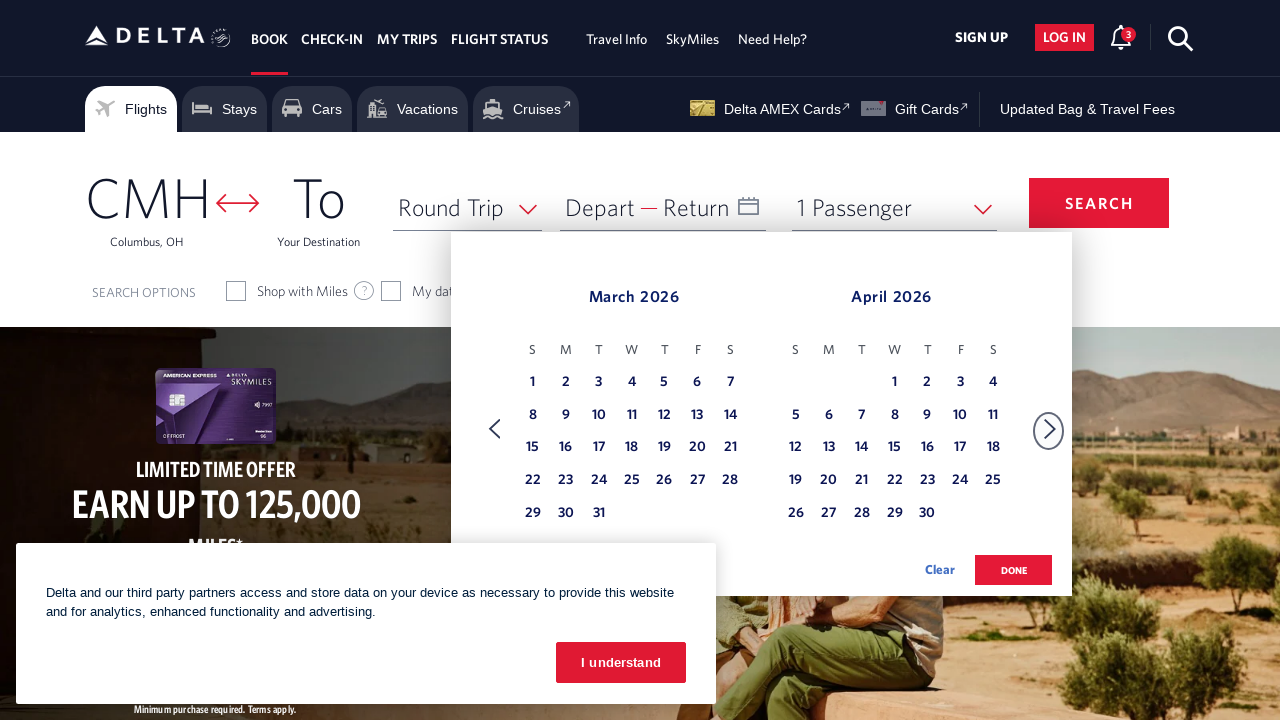

Clicked Next button to navigate calendar forward at (1050, 429) on xpath=//span[text()='Next']
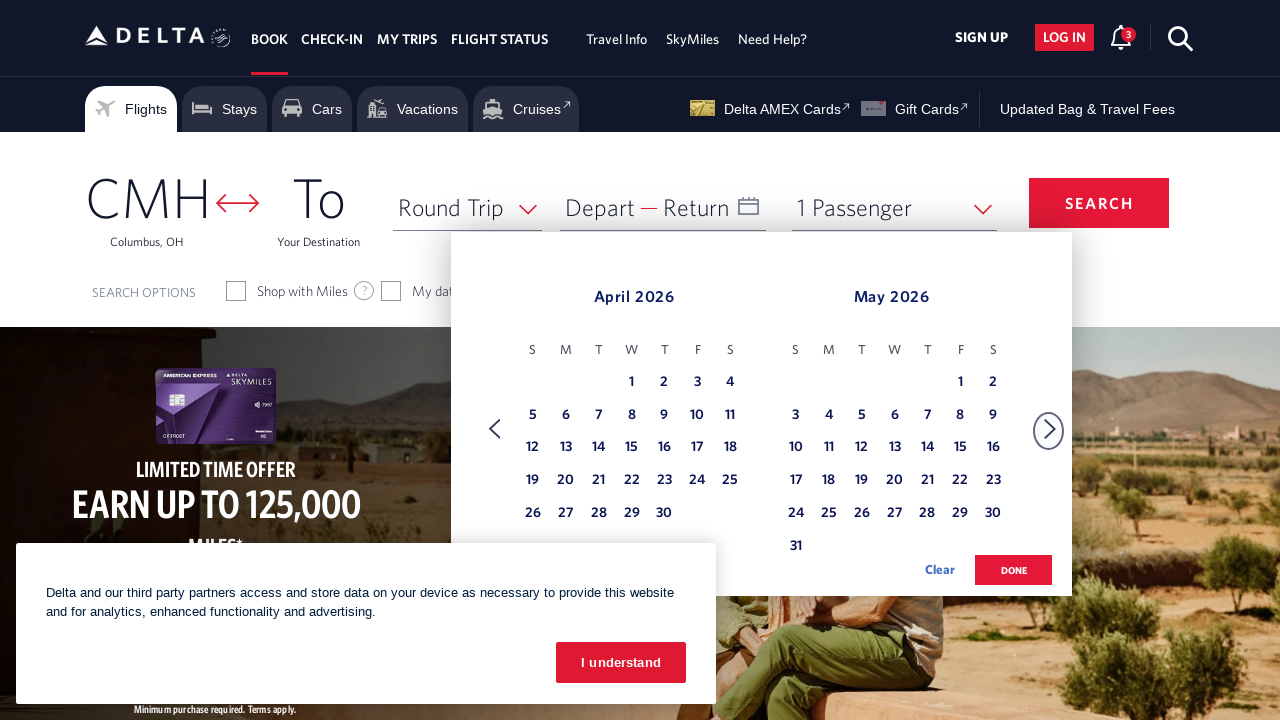

Waited for calendar animation
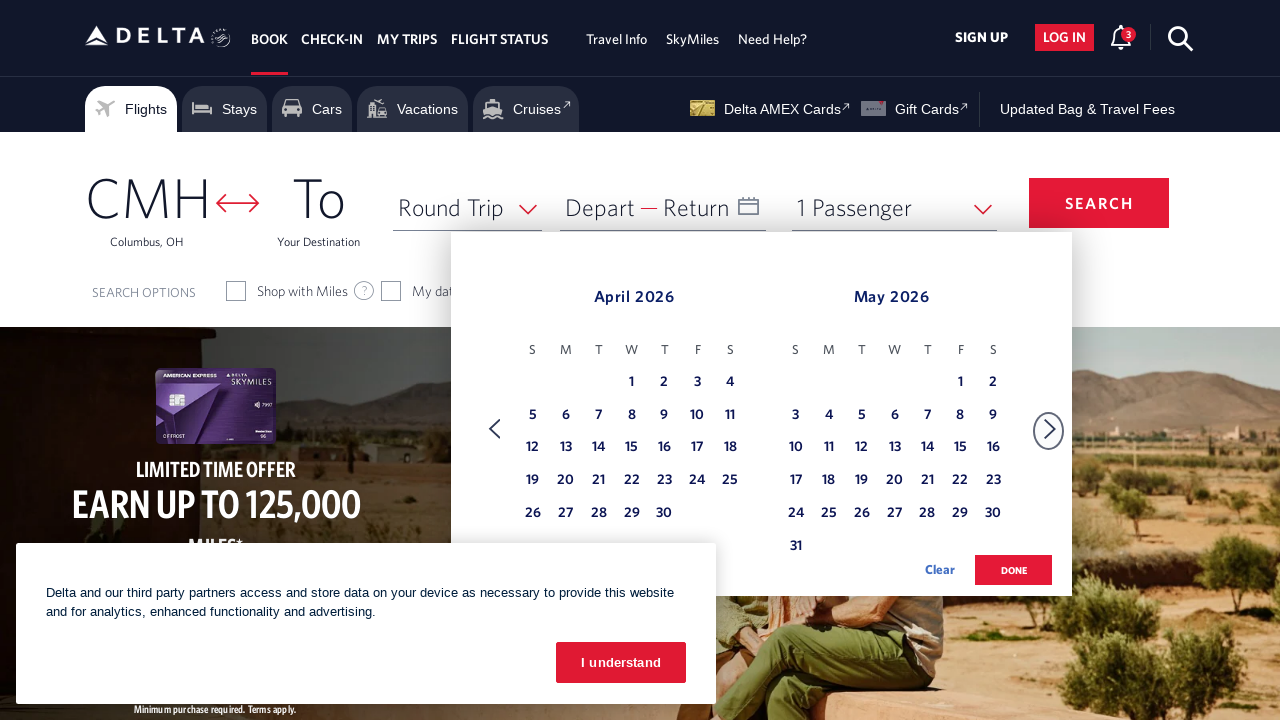

Clicked Next button to navigate calendar forward at (1050, 429) on xpath=//span[text()='Next']
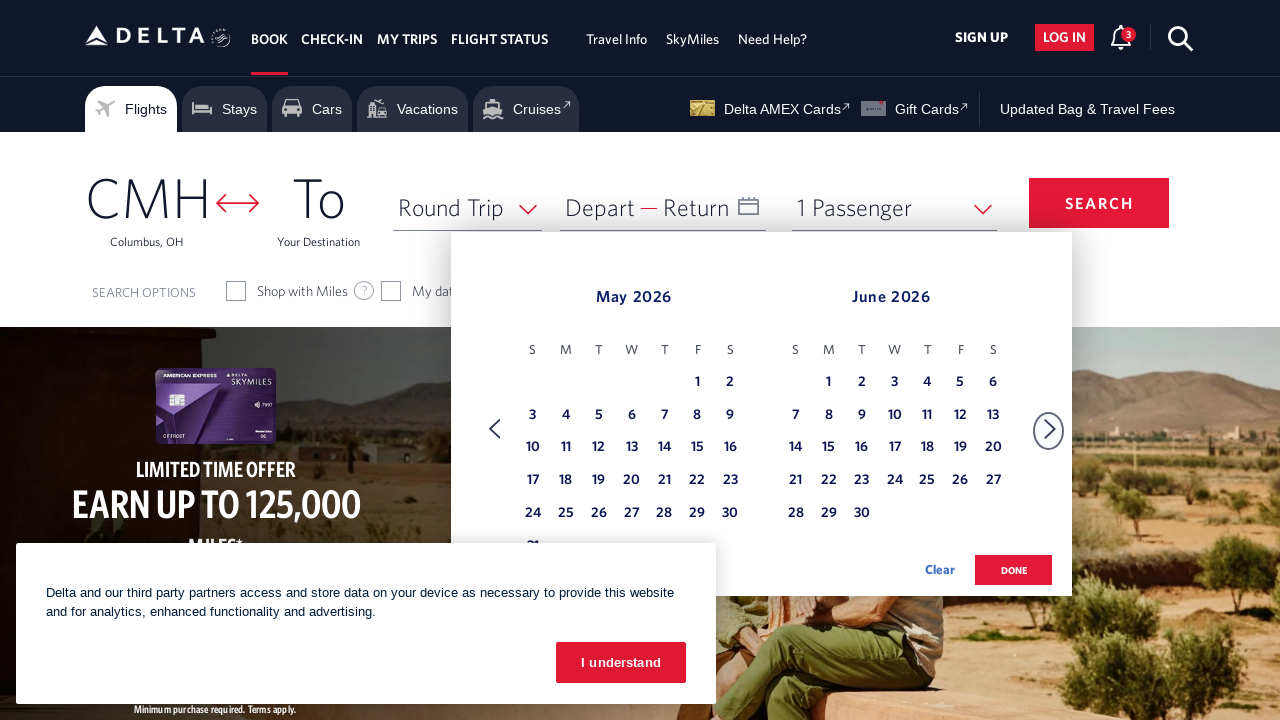

Waited for calendar animation
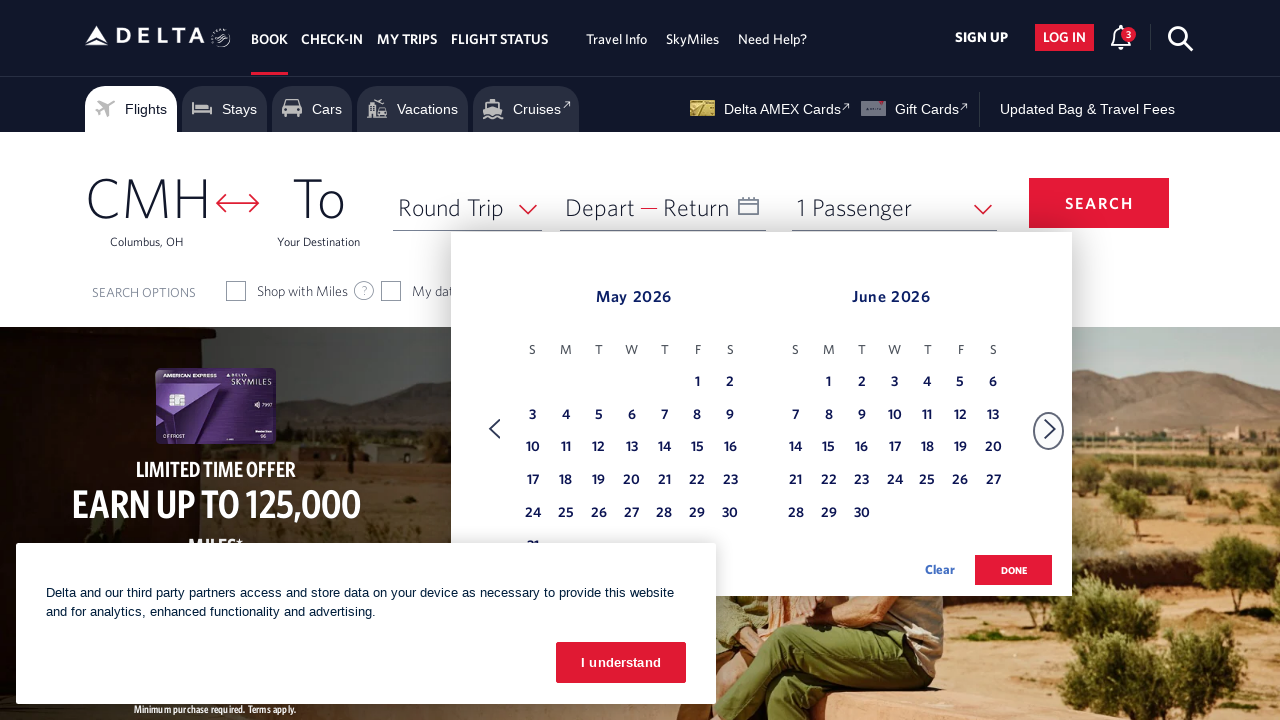

Clicked Next button to navigate calendar forward at (1050, 429) on xpath=//span[text()='Next']
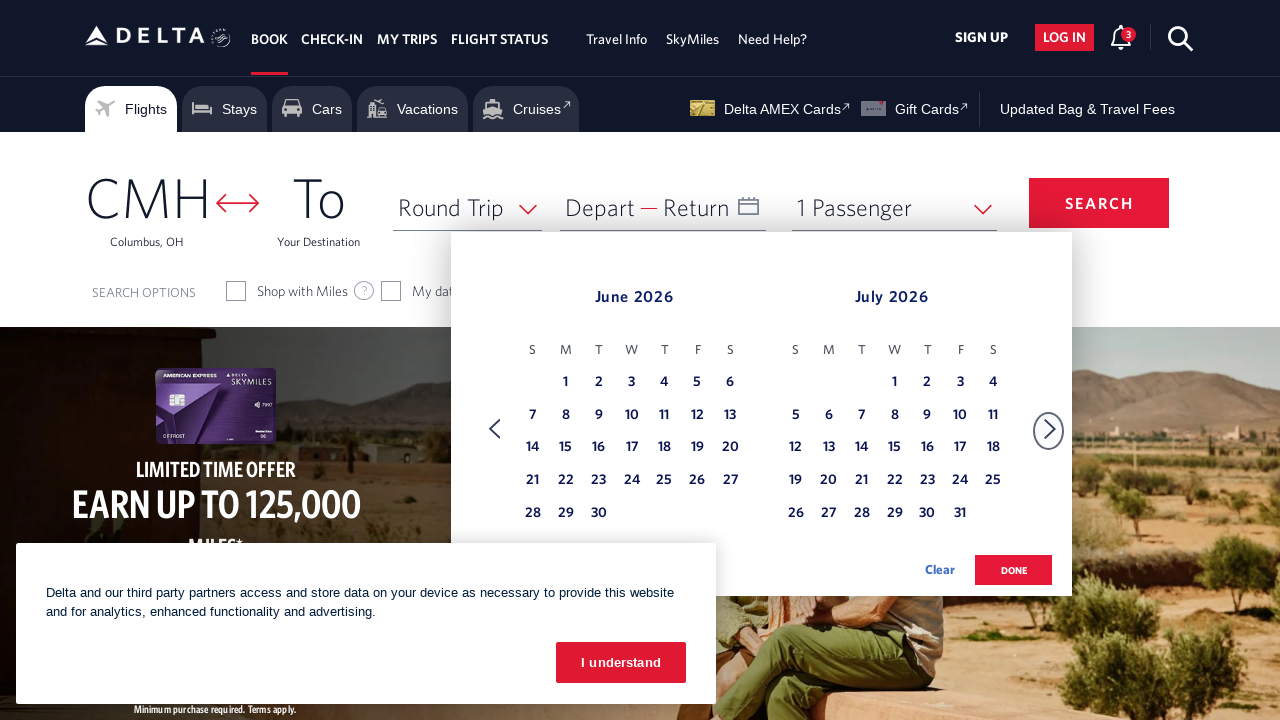

Waited for calendar animation
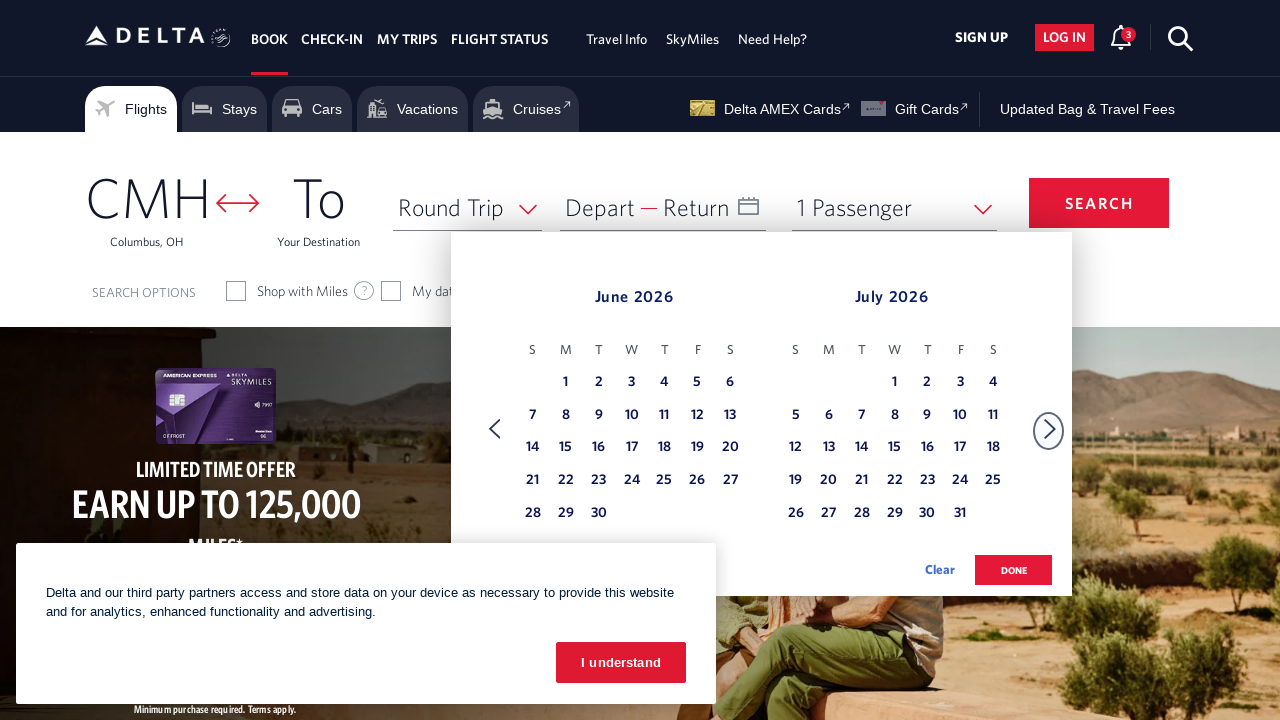

Clicked Next button to navigate calendar forward at (1050, 429) on xpath=//span[text()='Next']
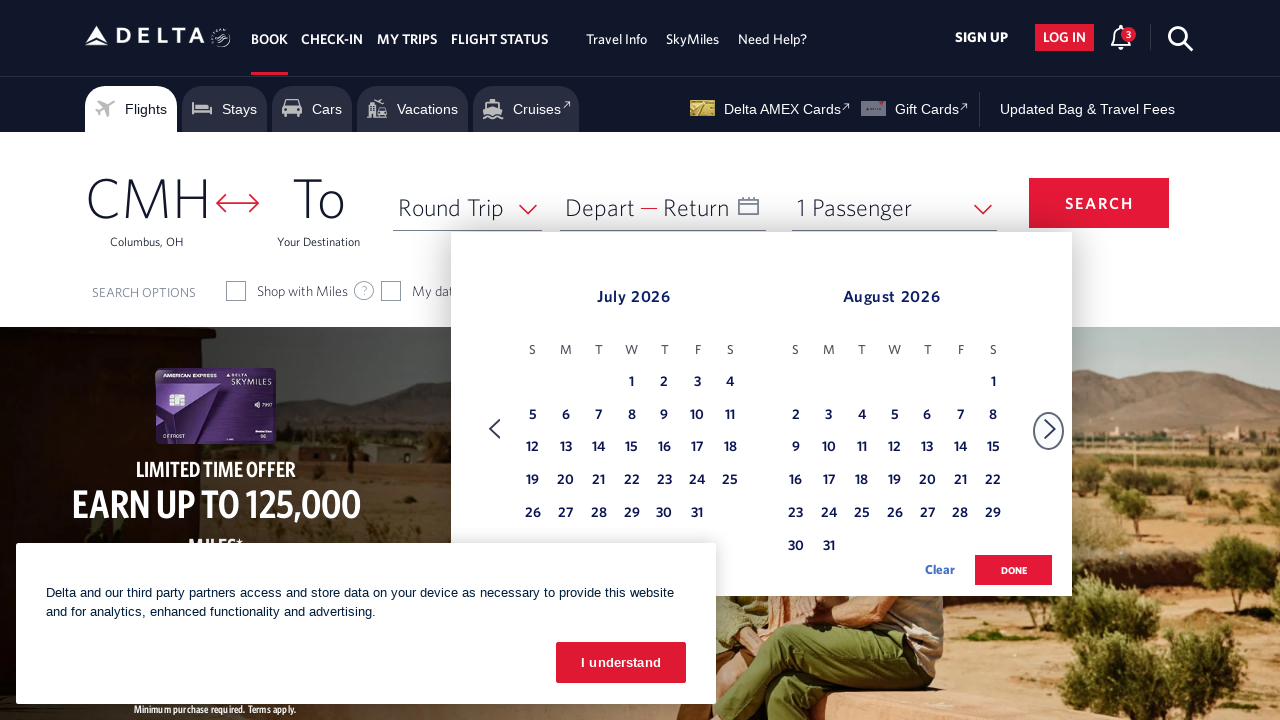

Waited for calendar animation
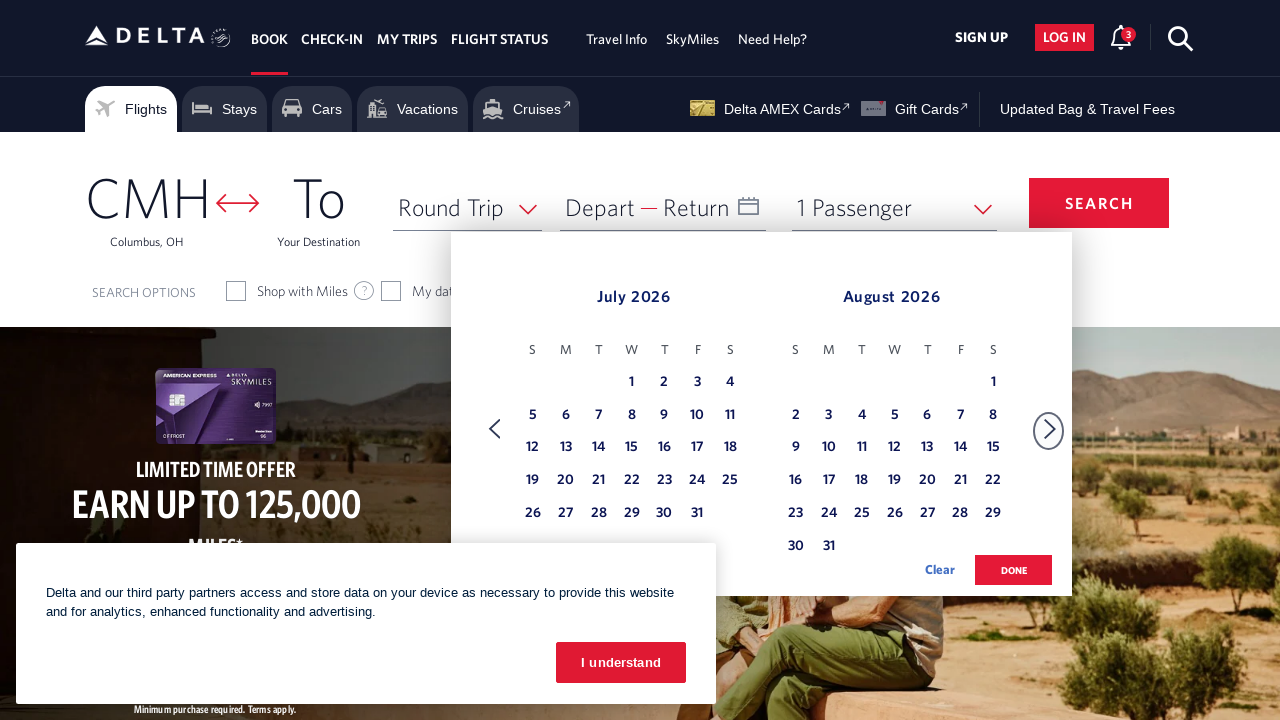

Clicked Next button to navigate calendar forward at (1050, 429) on xpath=//span[text()='Next']
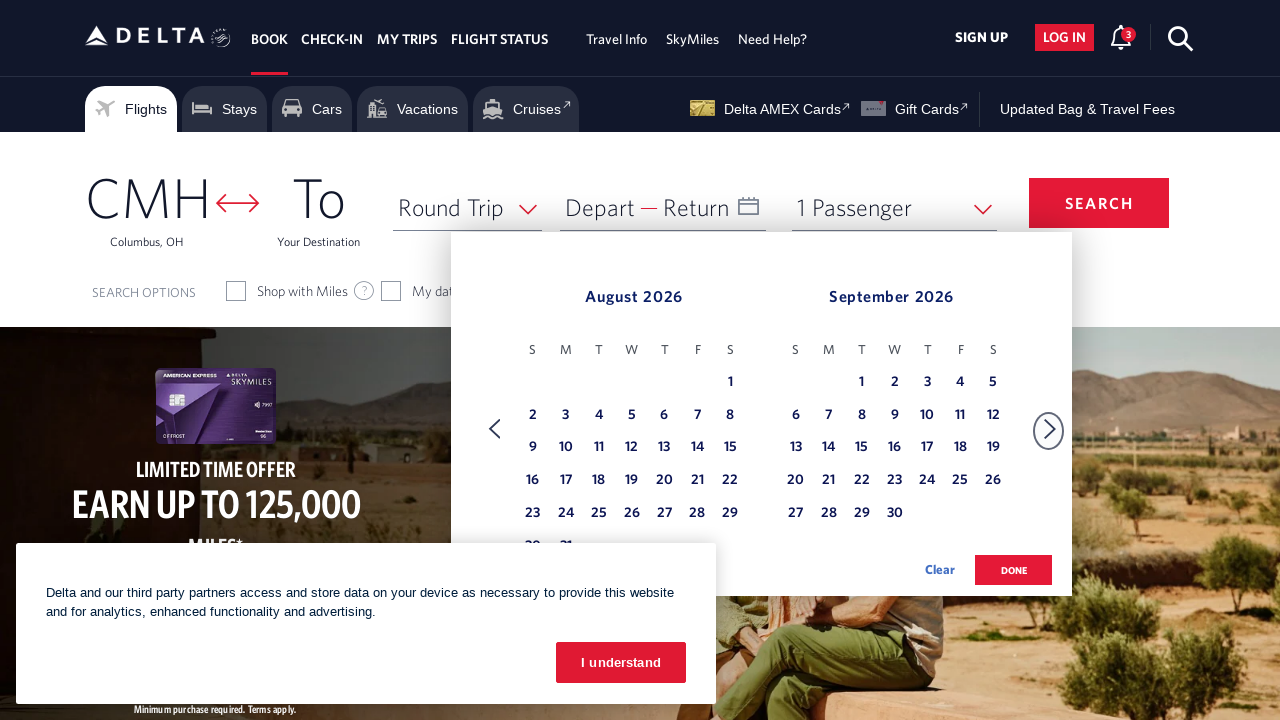

Waited for calendar animation
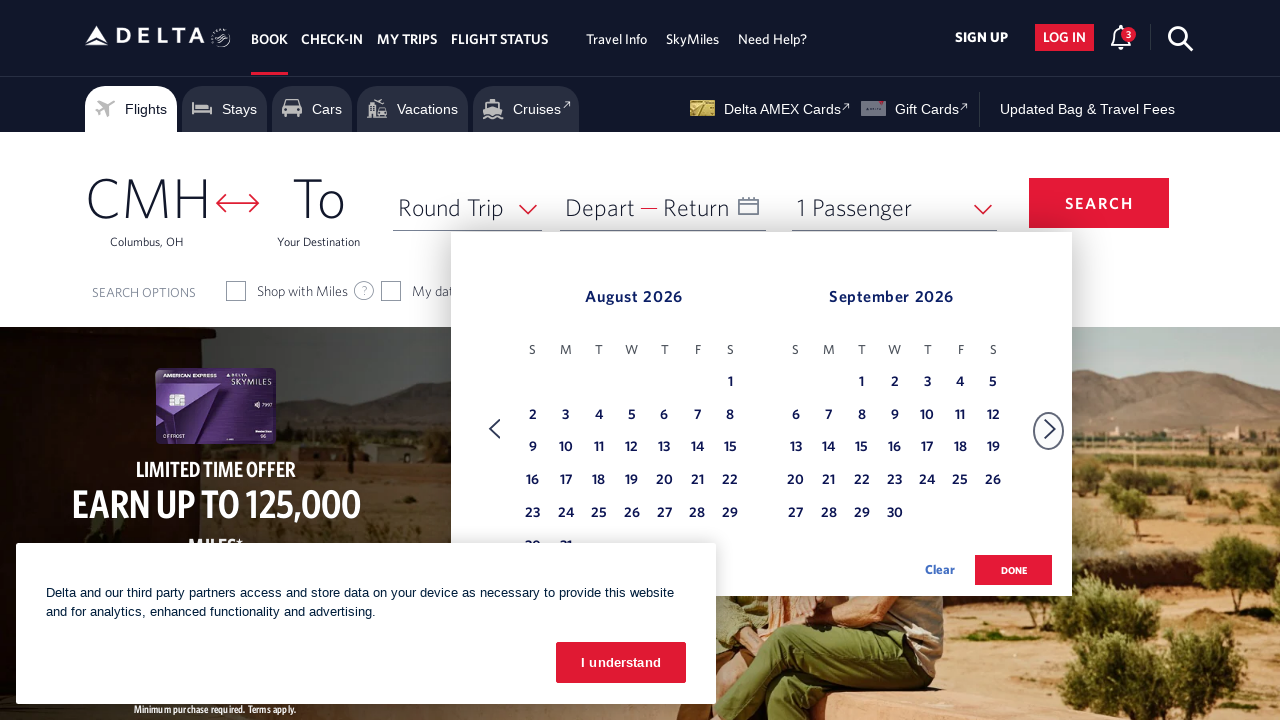

Selected August 13 as departure date at (664, 448) on xpath=//tbody[@class='dl-datepicker-tbody-0']/tr/td >> nth=25
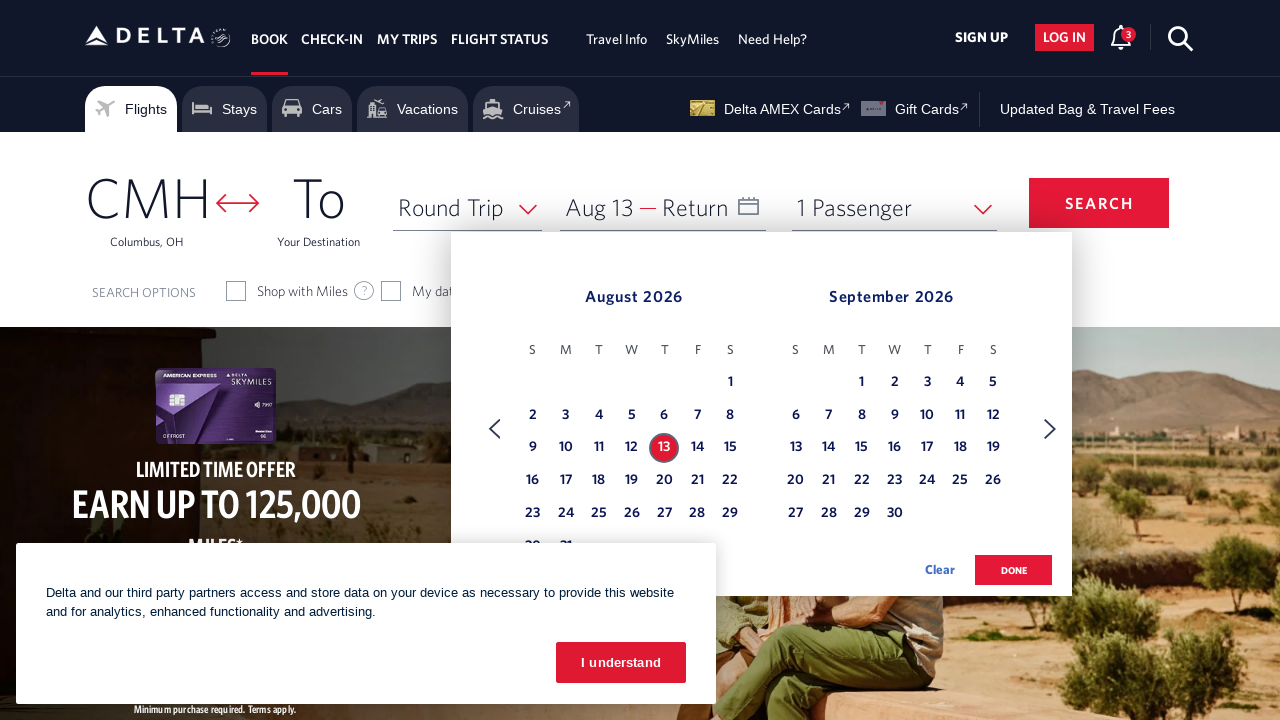

Clicked Next button to navigate to November at (1050, 429) on xpath=//span[text()='Next']
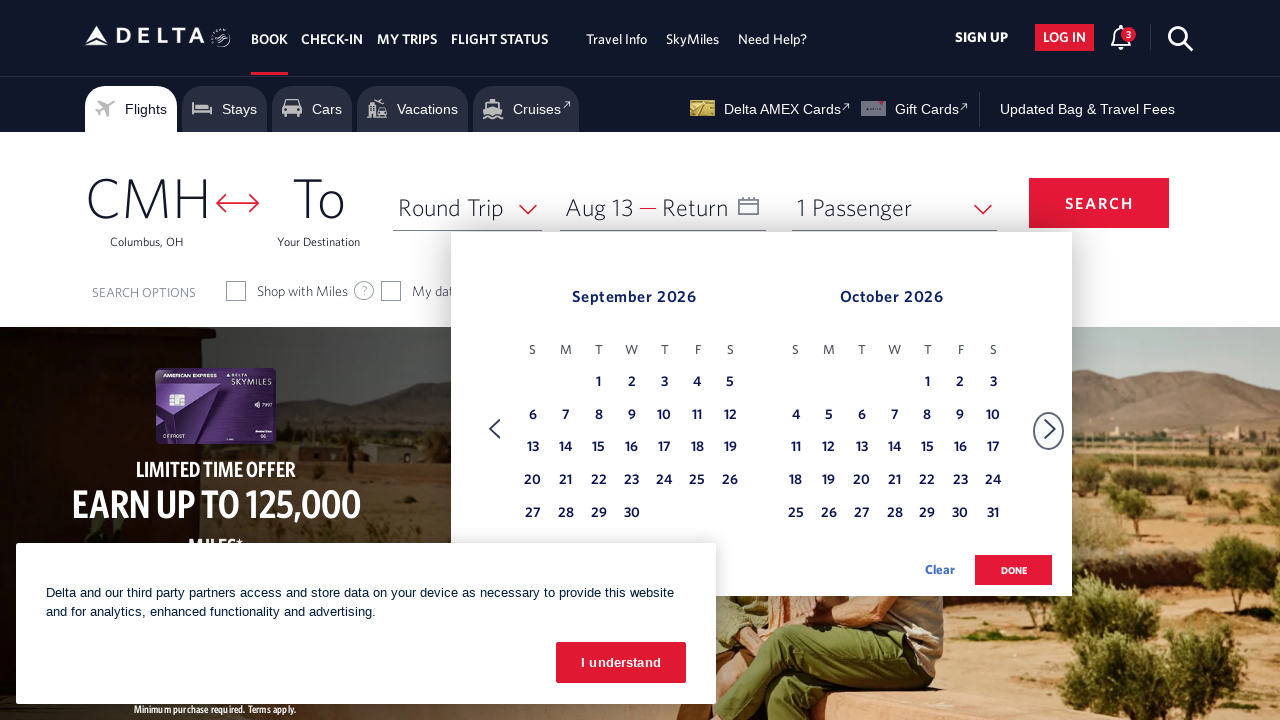

Waited for calendar animation
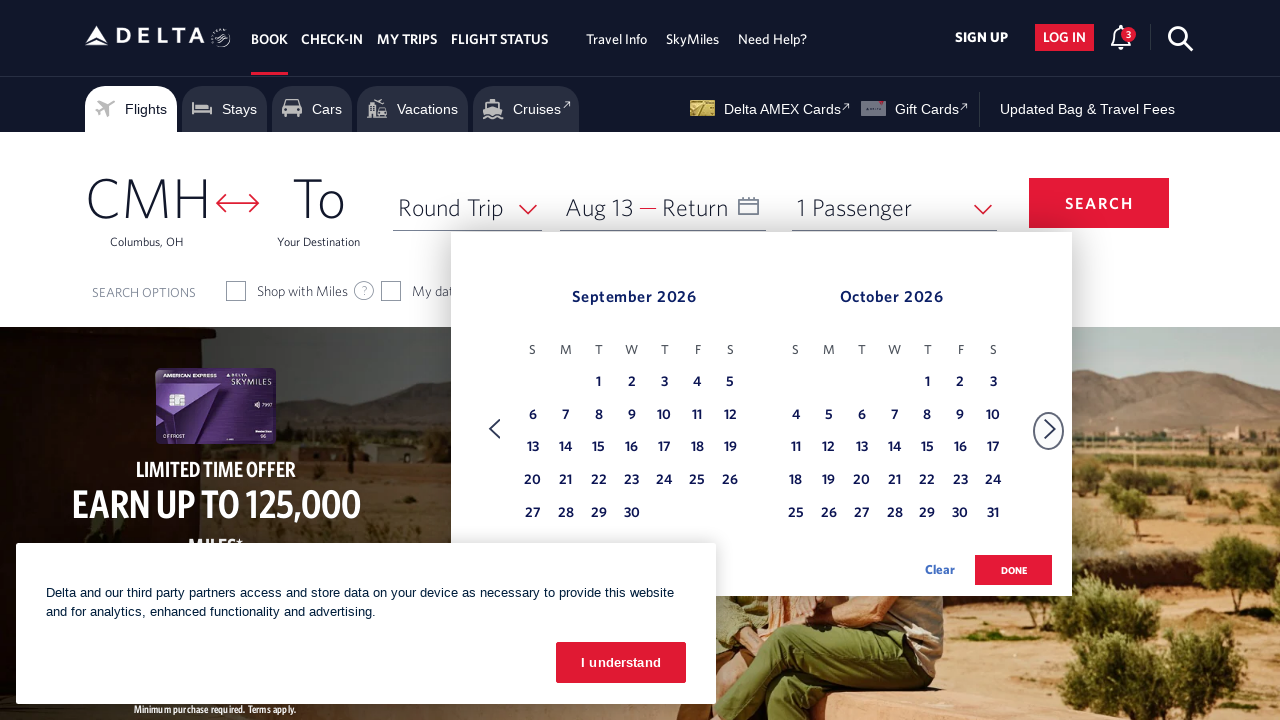

Clicked Next button to navigate to November at (1050, 429) on xpath=//span[text()='Next']
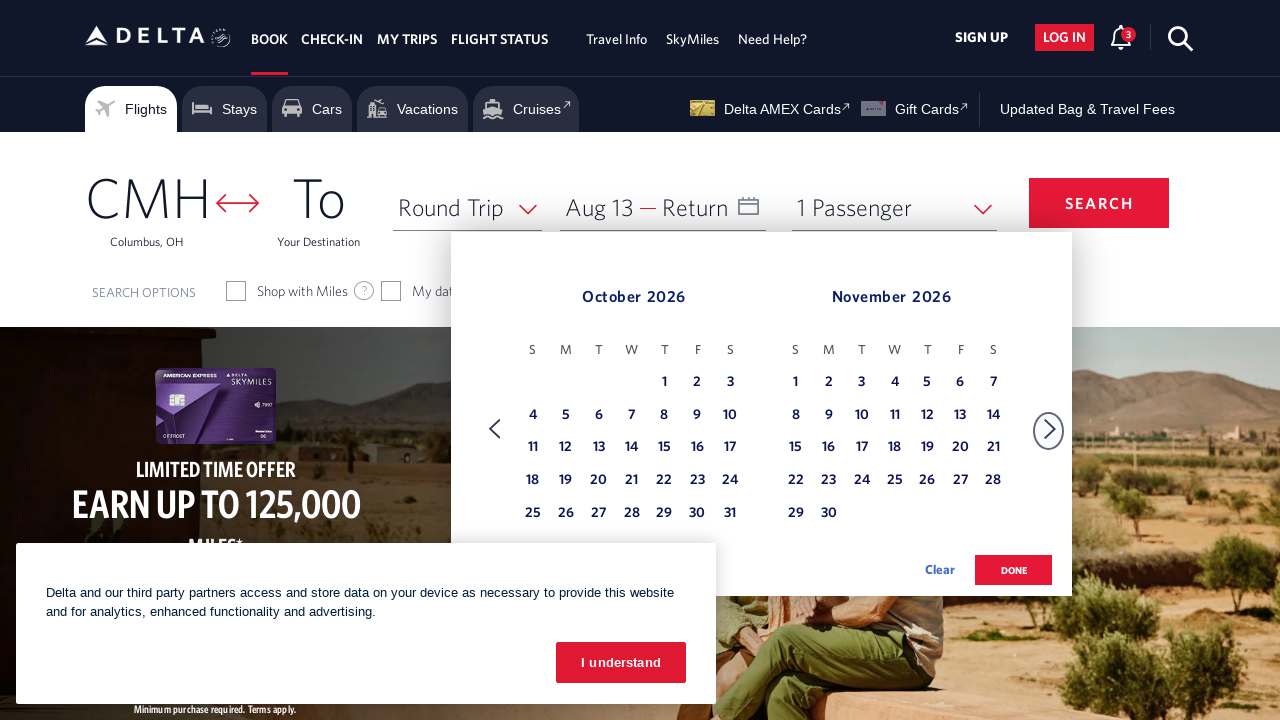

Waited for calendar animation
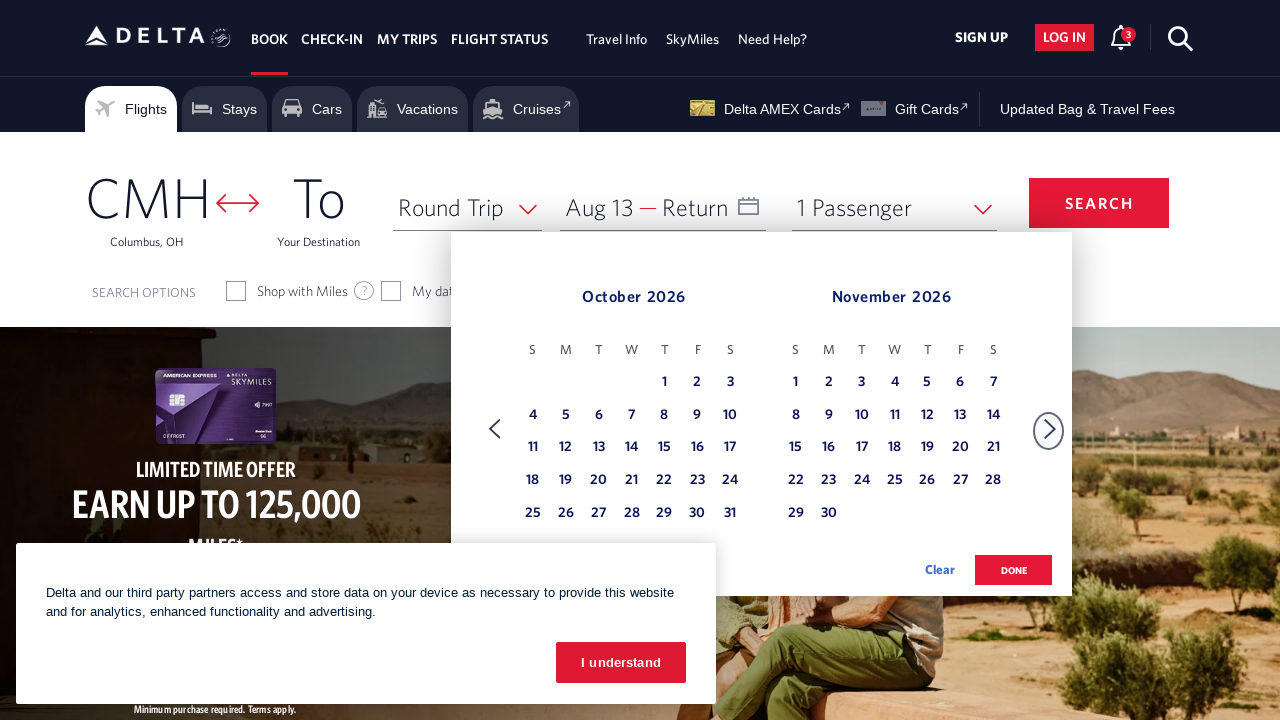

Selected November 30 as return date at (829, 514) on xpath=//tbody[@class='dl-datepicker-tbody-1']/tr/td >> nth=36
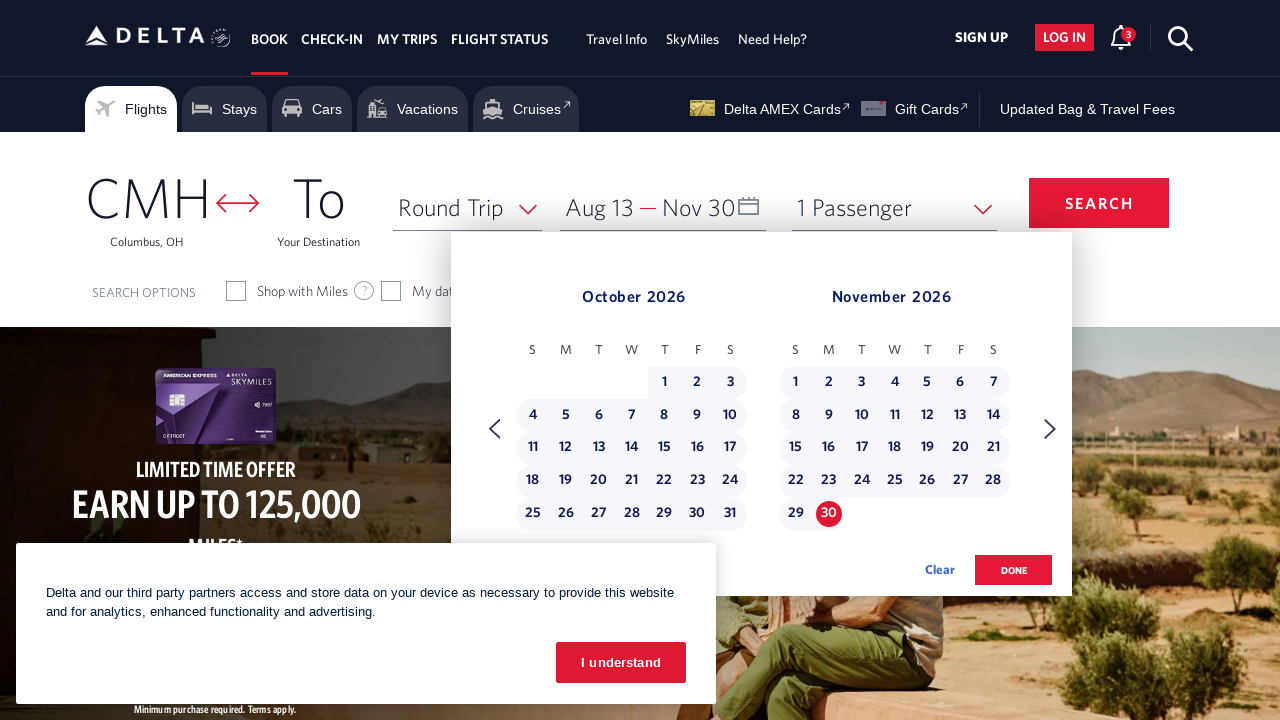

Clicked done button to confirm date selection at (1014, 570) on .donebutton
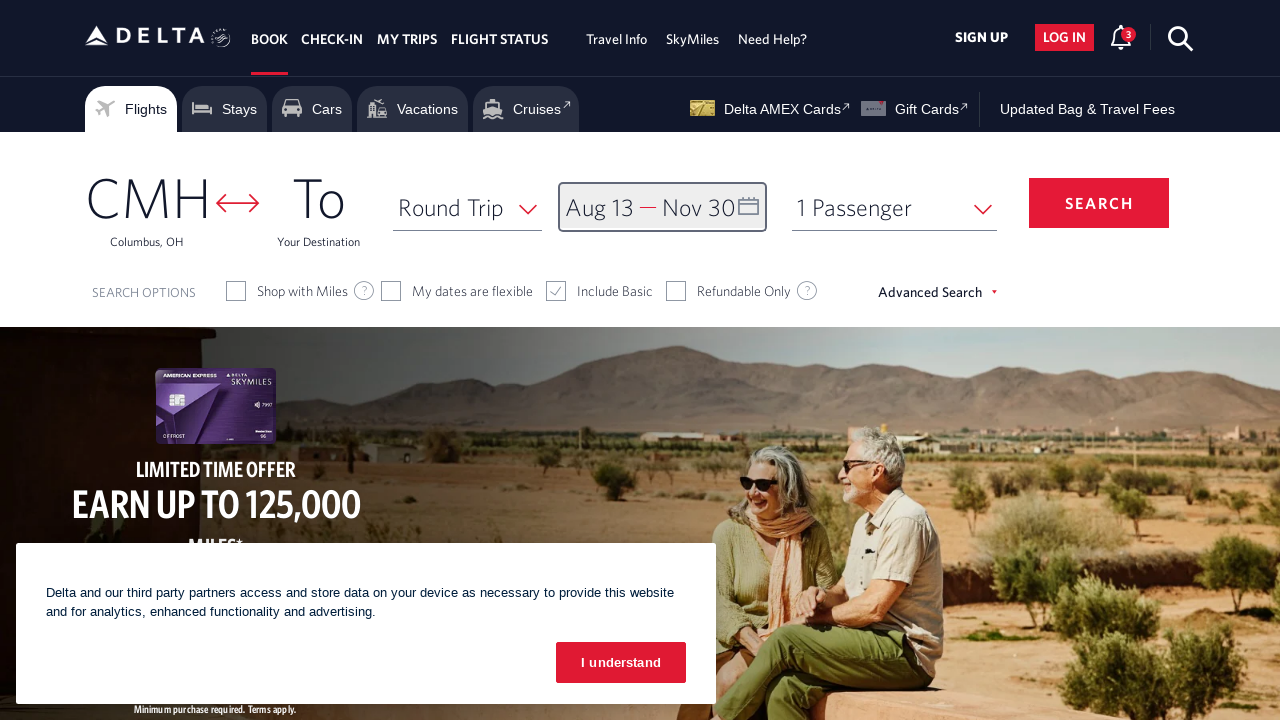

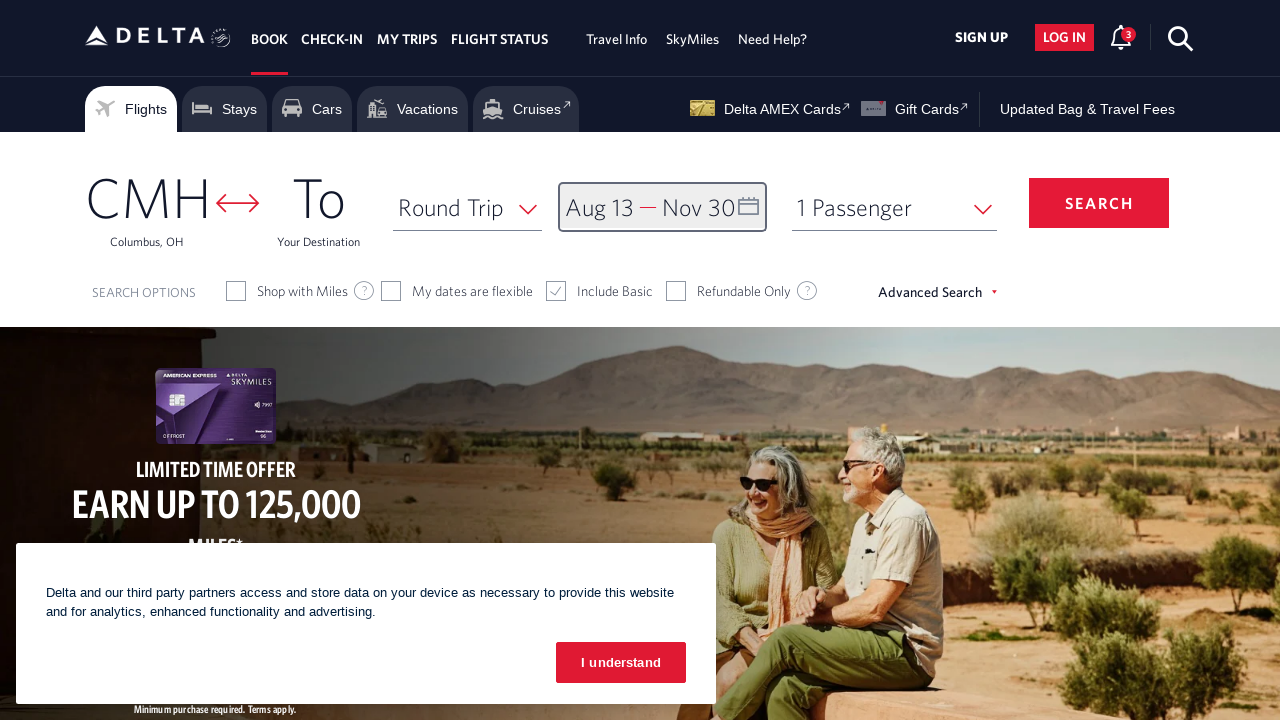